Navigates to the Erail website and verifies that the current URL matches the expected URL

Starting URL: https://erail.in

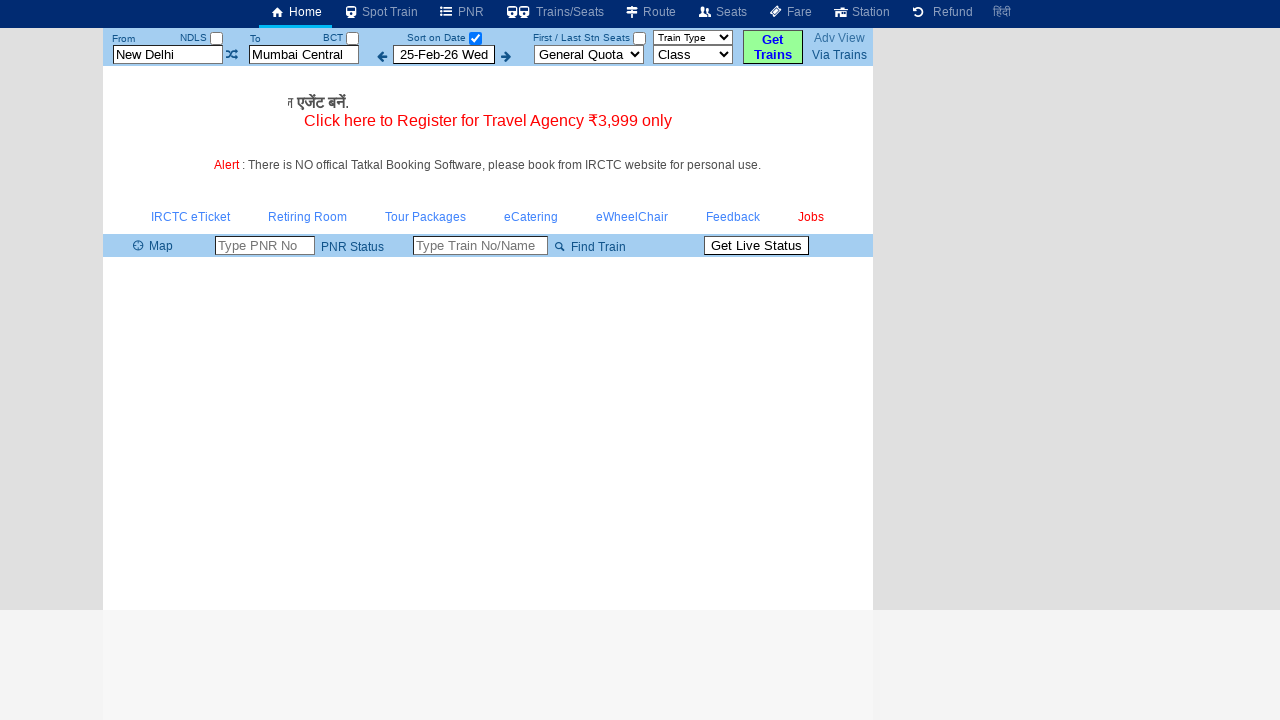

Retrieved current URL from page
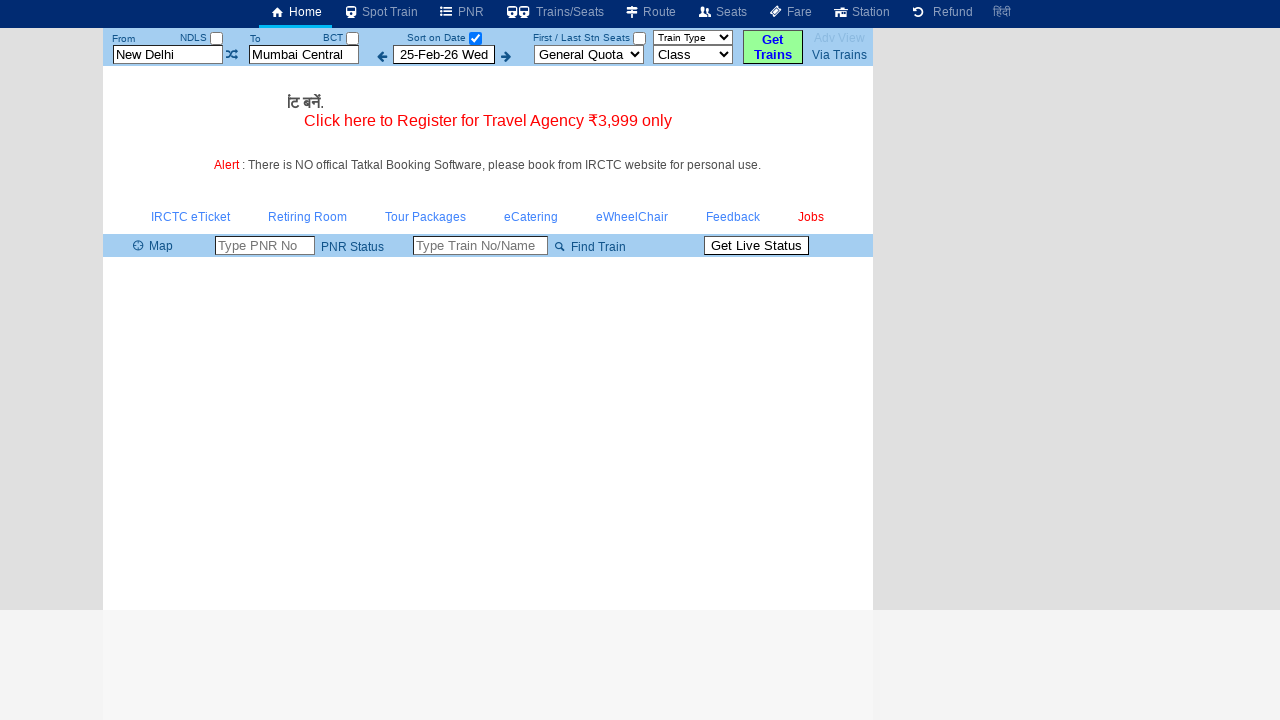

Set expected URL to https://erail.in
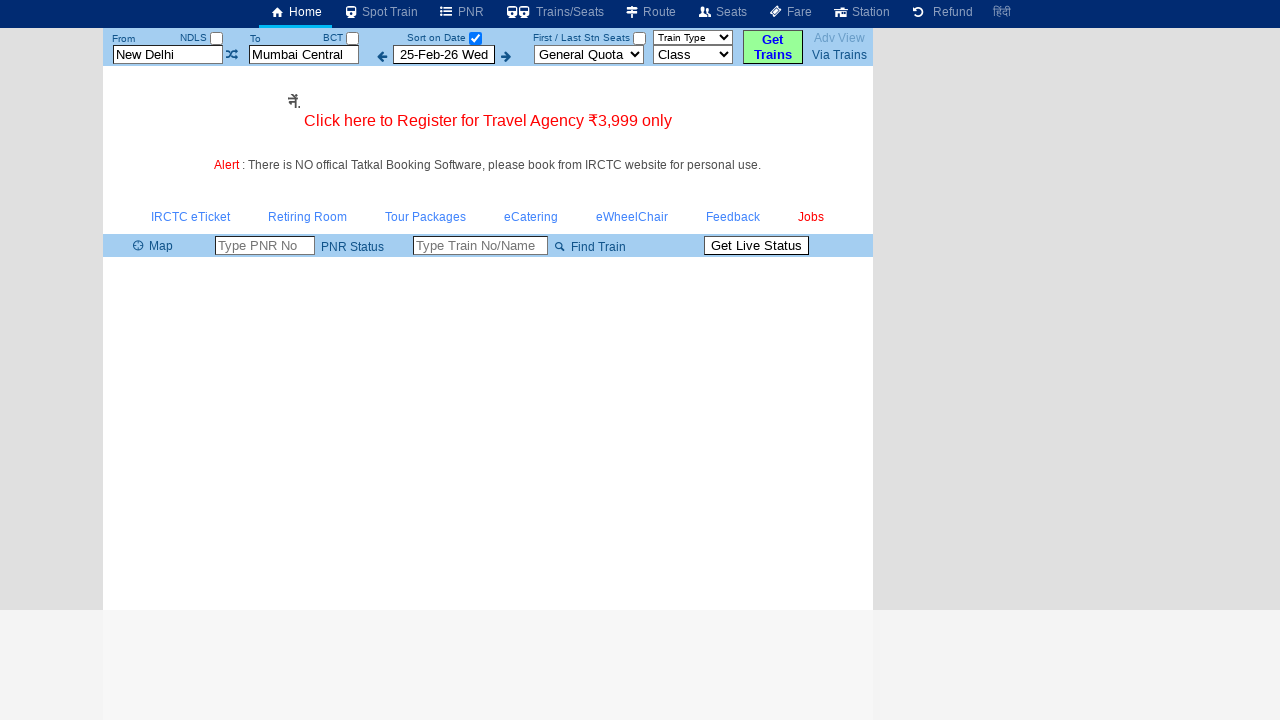

Verified that current URL 'https://erail.in/' contains expected URL 'https://erail.in'
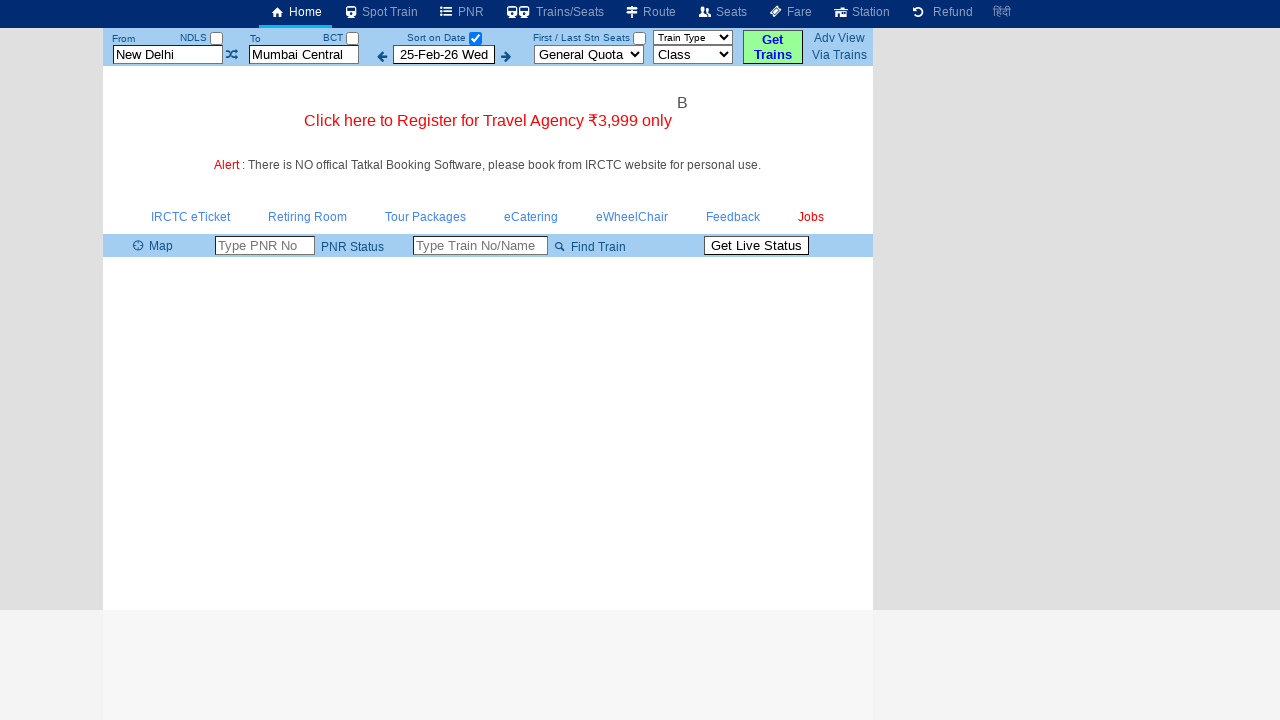

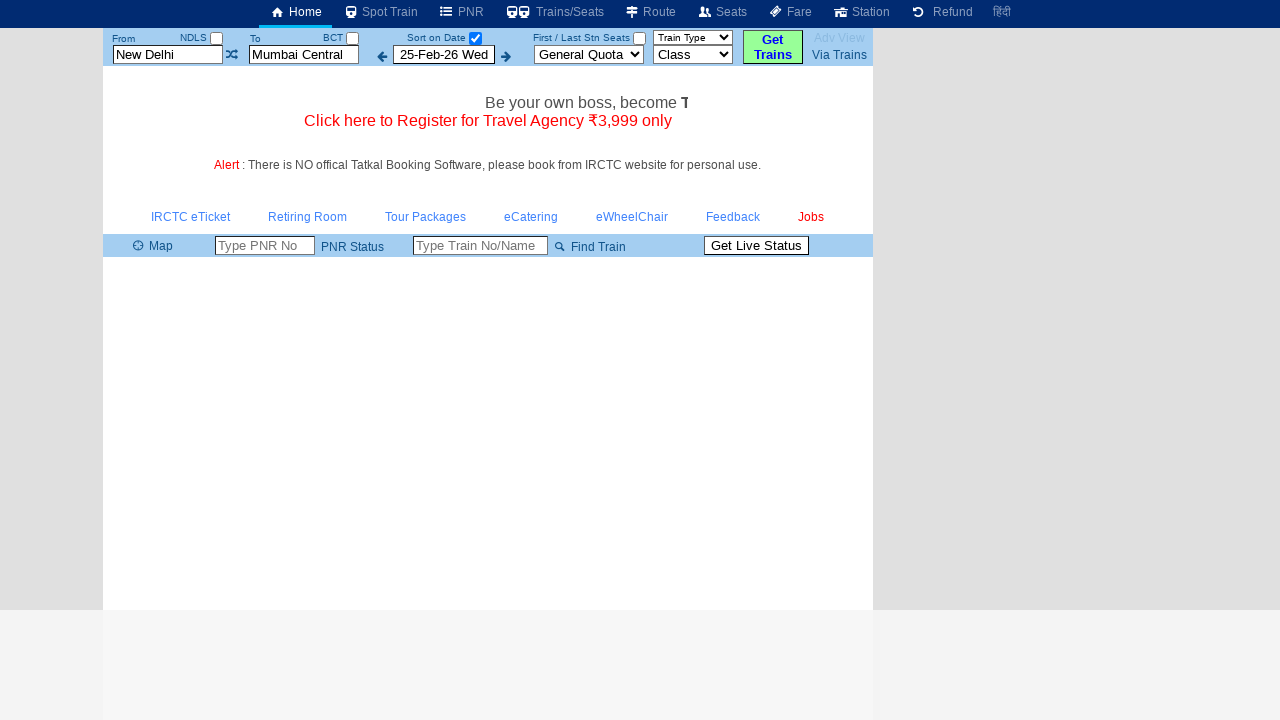